Tests drag and drop functionality on jQuery UI demo page by dragging an element into a droppable target area within an iframe

Starting URL: https://jqueryui.com/droppable

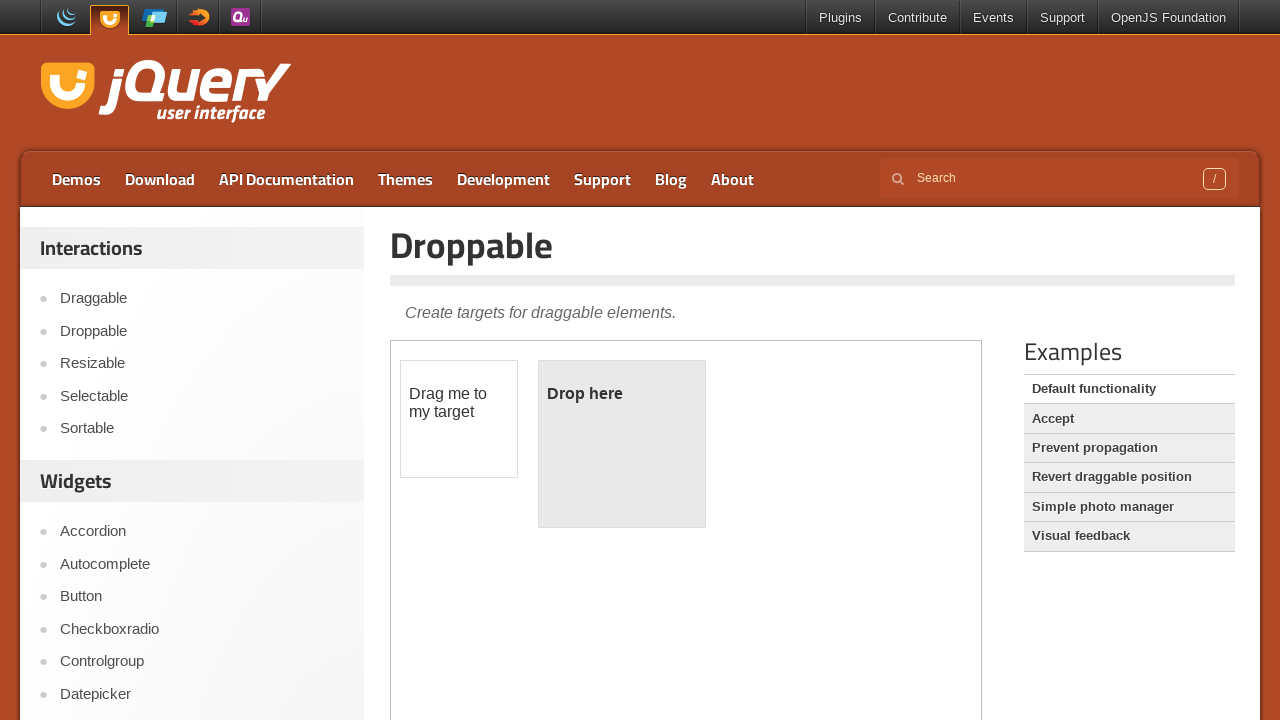

Retrieved all iframes on the jQuery UI droppable demo page
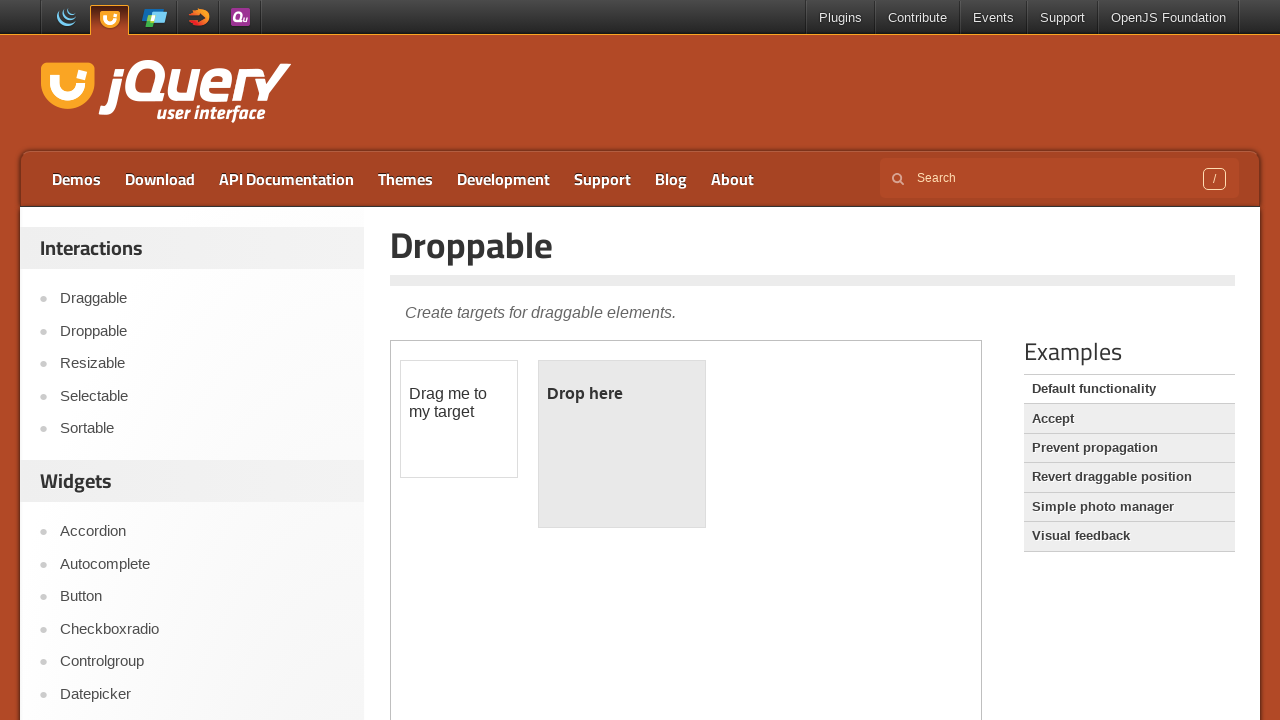

Located the first iframe containing the drag and drop demo
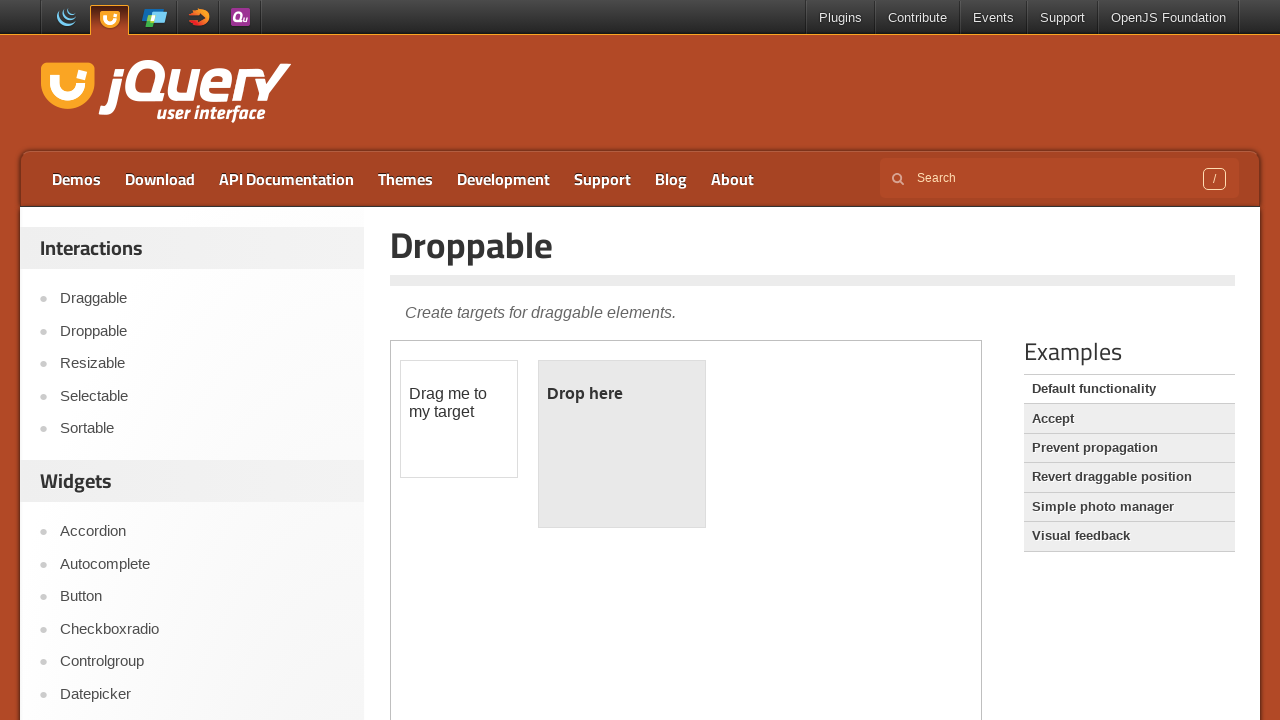

Located the draggable element (#draggable) within the iframe
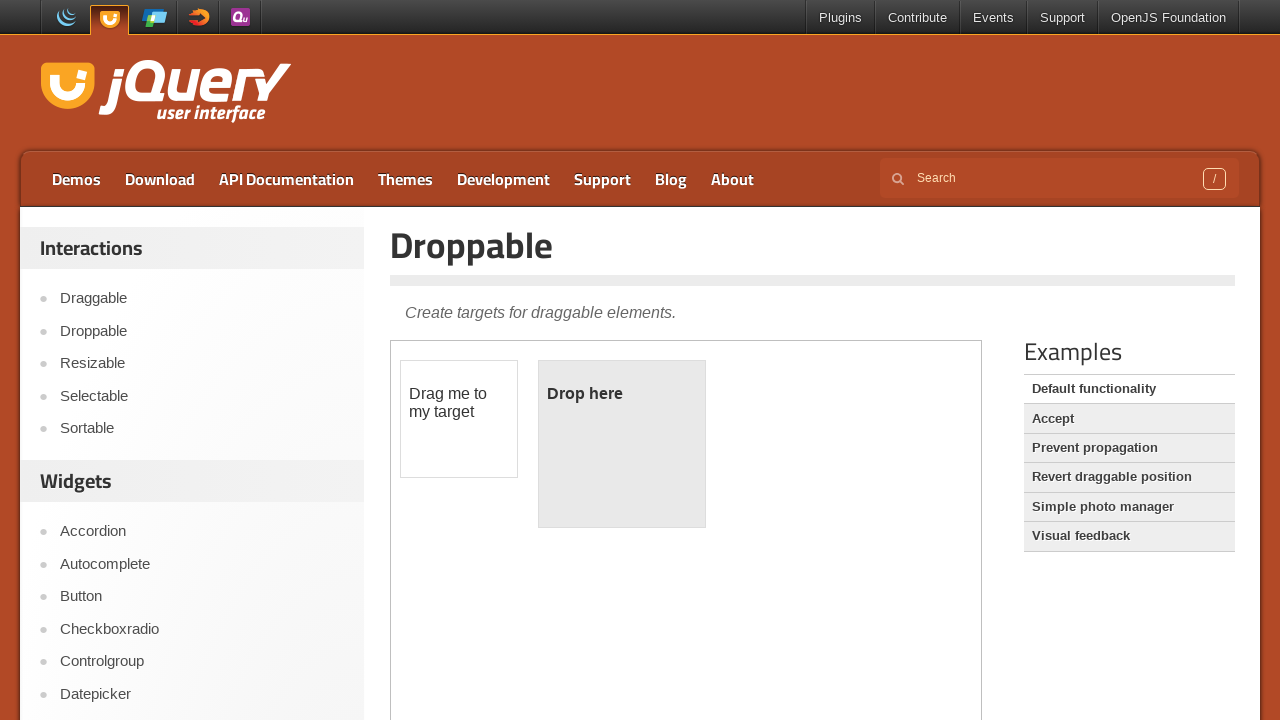

Located the droppable target element (#droppable) within the iframe
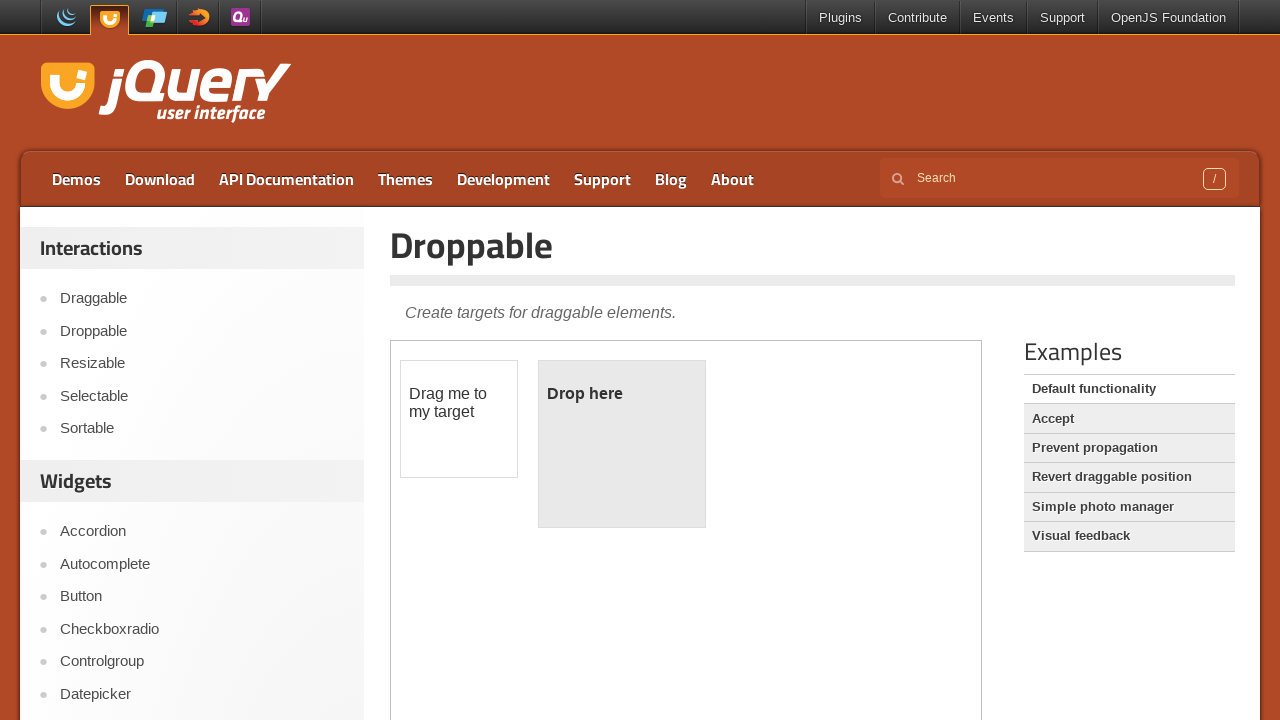

Successfully dragged the draggable element into the droppable target area at (622, 444)
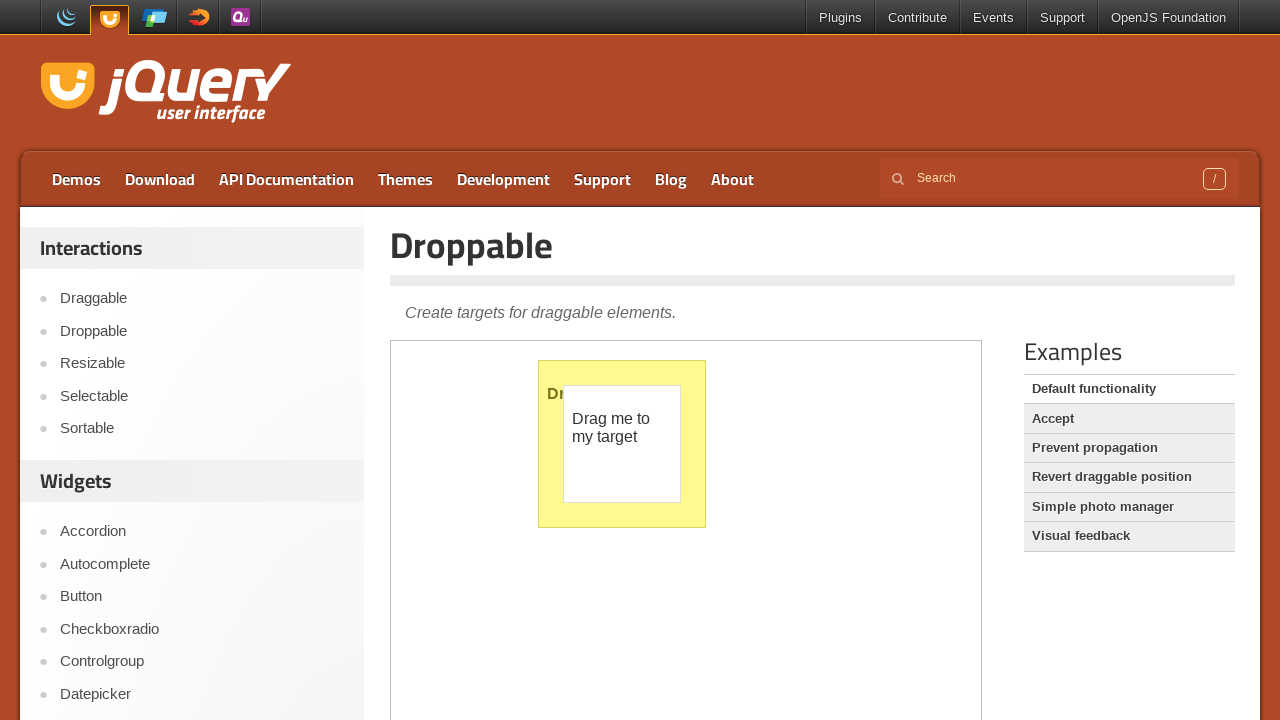

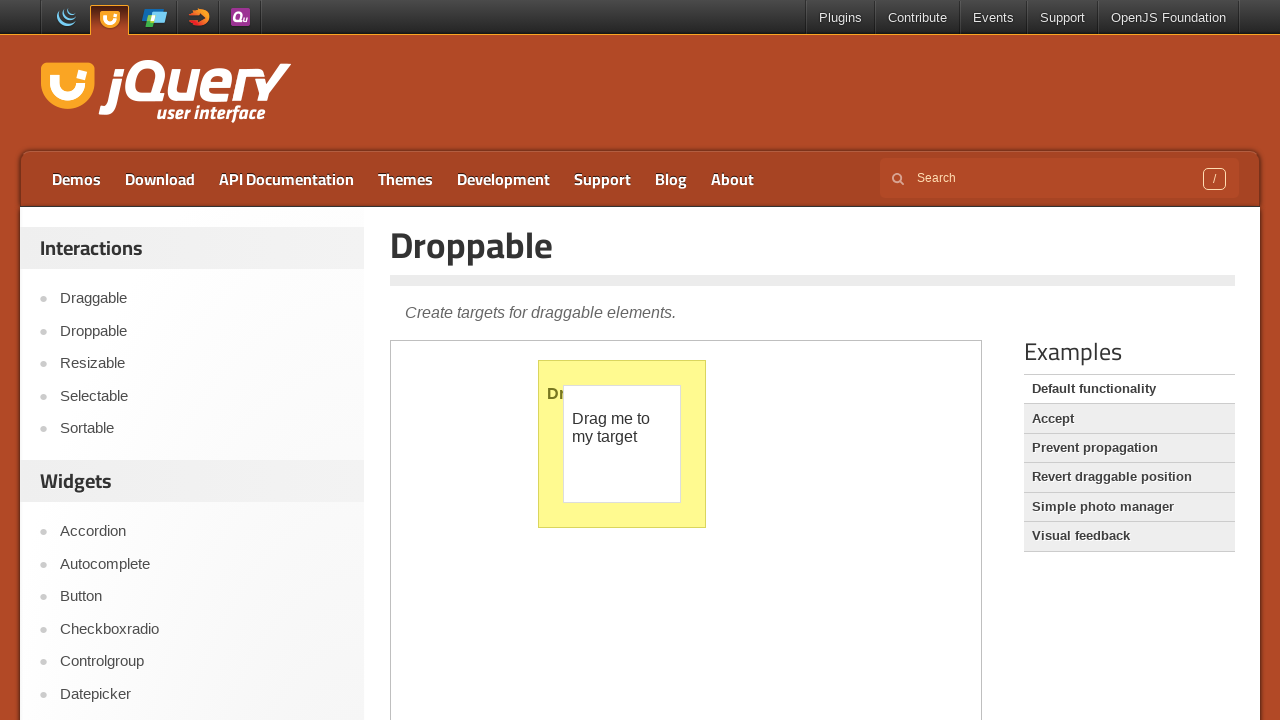